Tests the Web Tables functionality on DemoQA by navigating to the Elements section, opening Web Tables, and adding a new record with personal information including first name, last name, email, age, salary, and department.

Starting URL: https://demoqa.com/

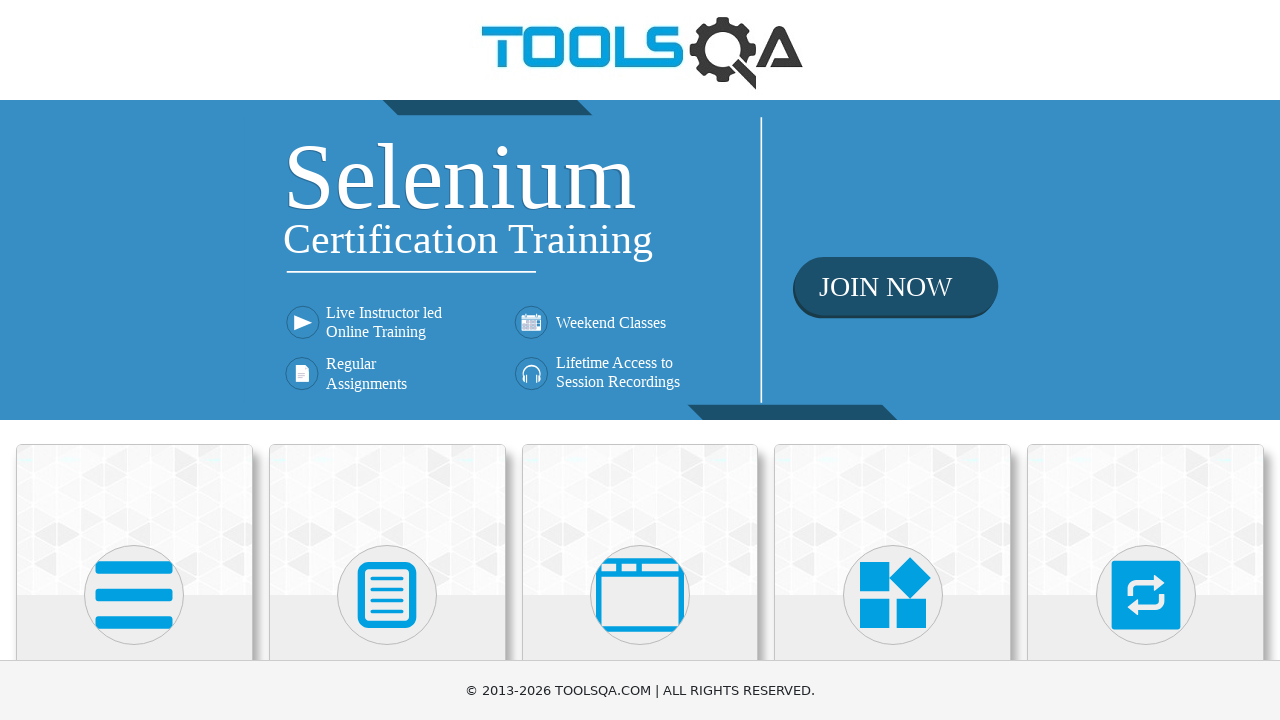

Scrolled down to view Elements section
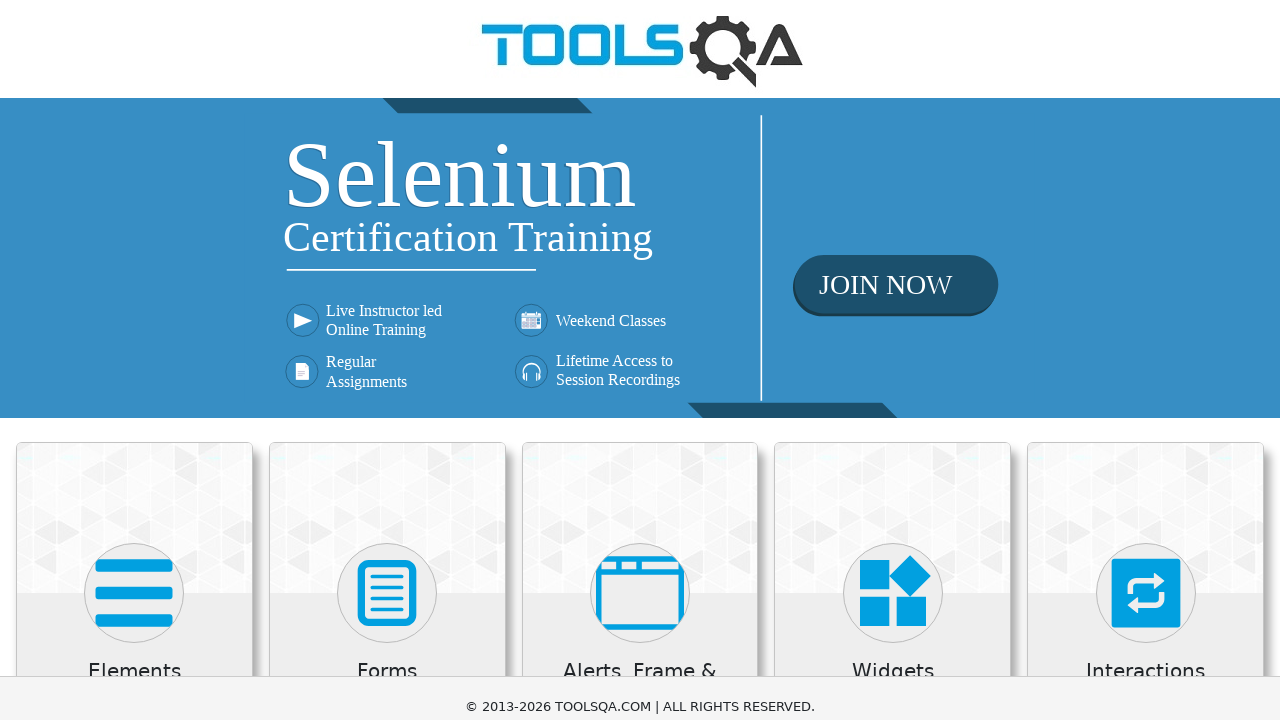

Clicked on Elements card at (134, 12) on xpath=//h5[text()='Elements']
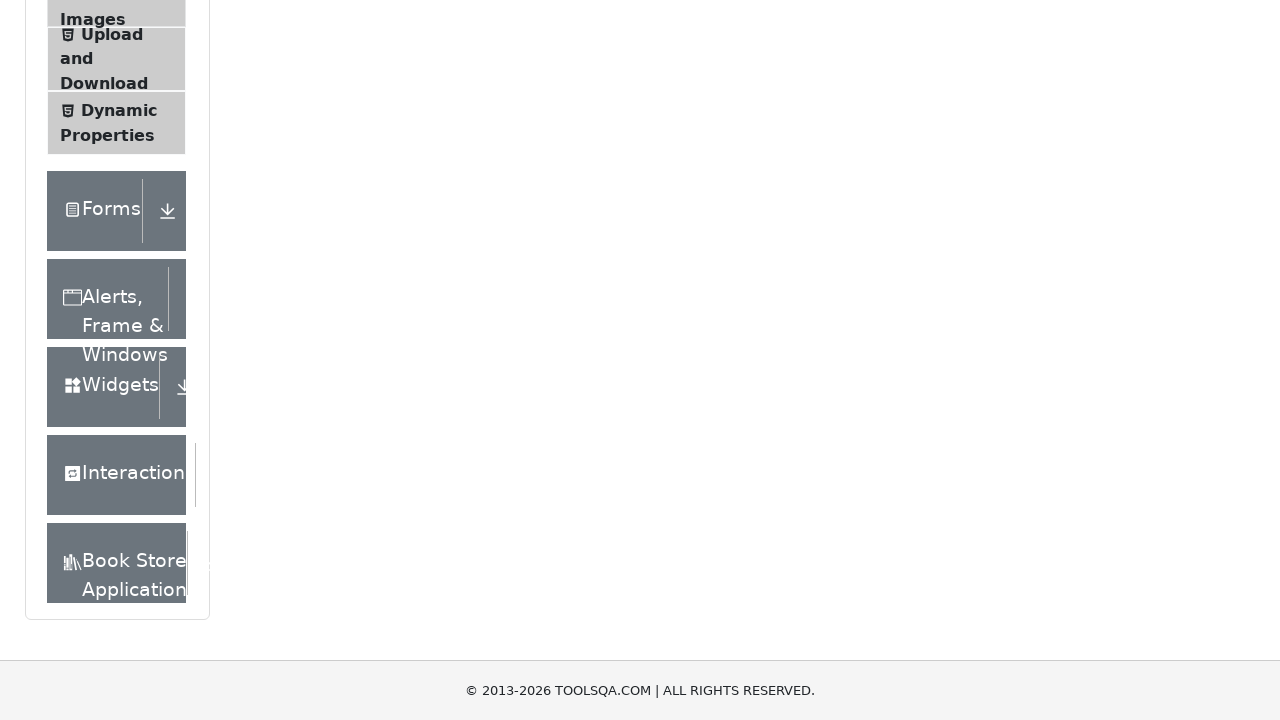

Scrolled Web Tables menu item into view
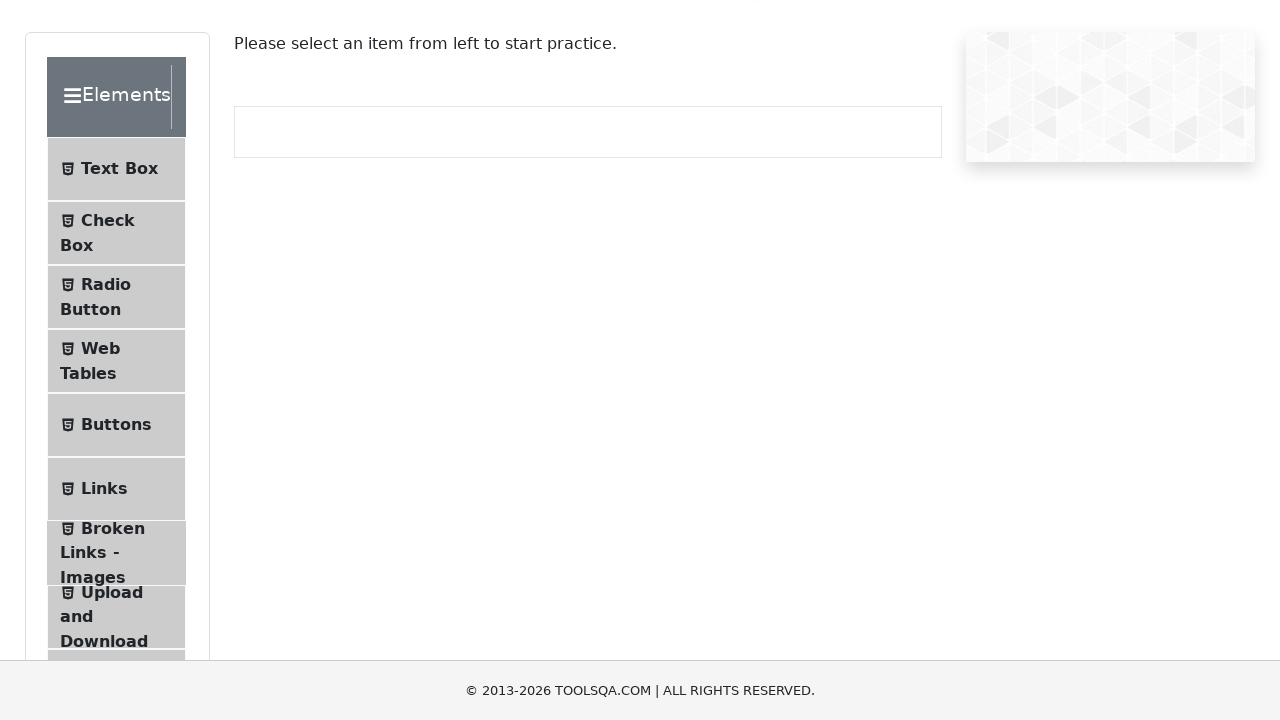

Clicked on Web Tables menu item at (100, 348) on xpath=//span[text()='Web Tables']
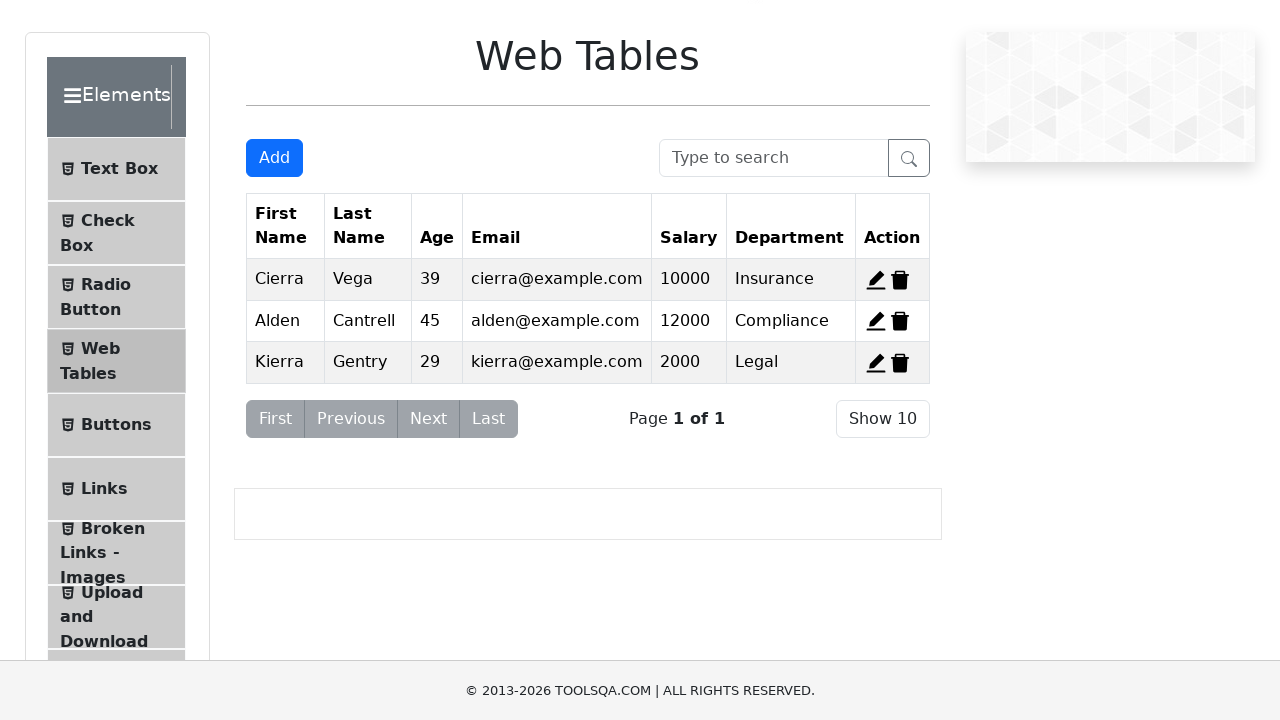

Scrolled Add button into view
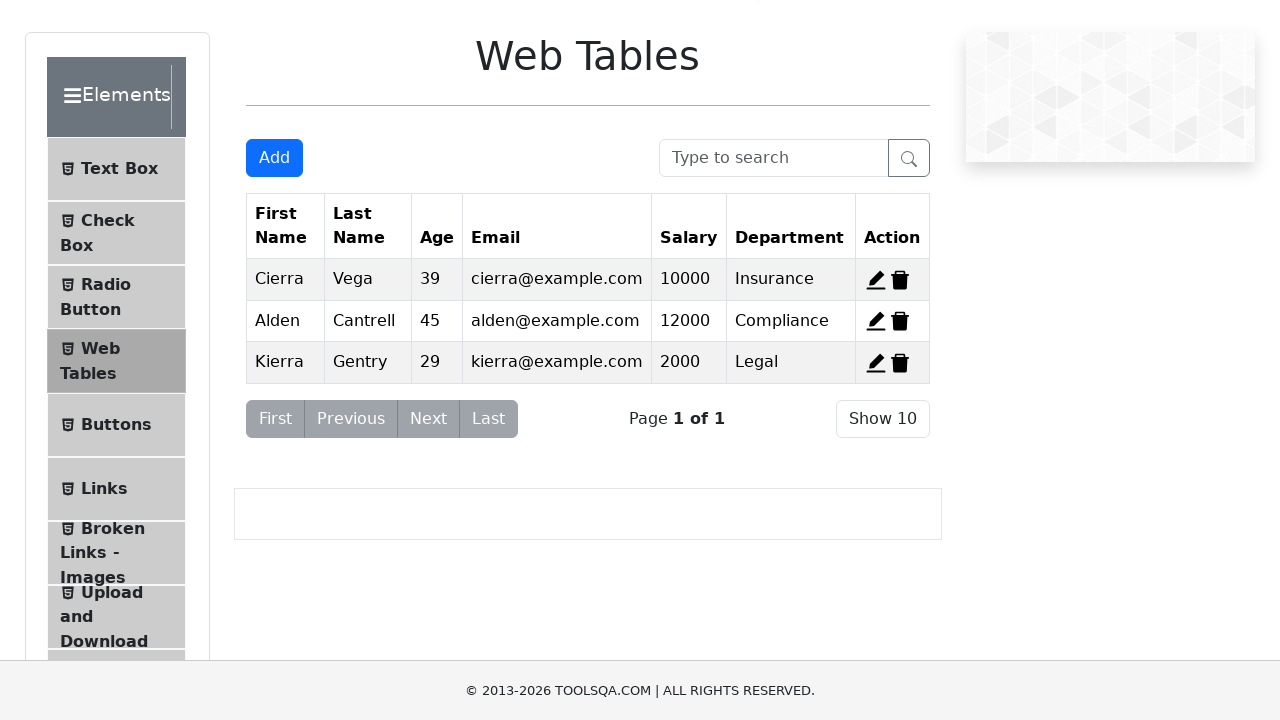

Clicked Add button to create new record at (274, 158) on #addNewRecordButton
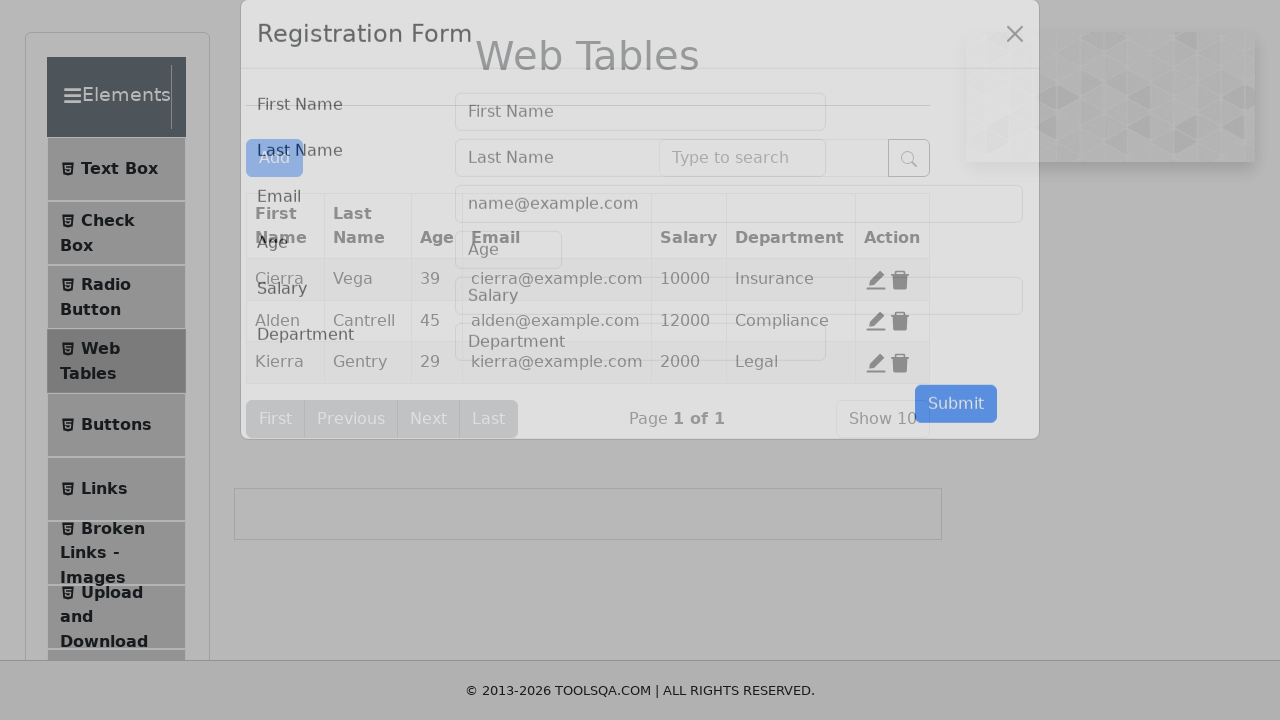

Filled first name field with 'Alina' on #firstName
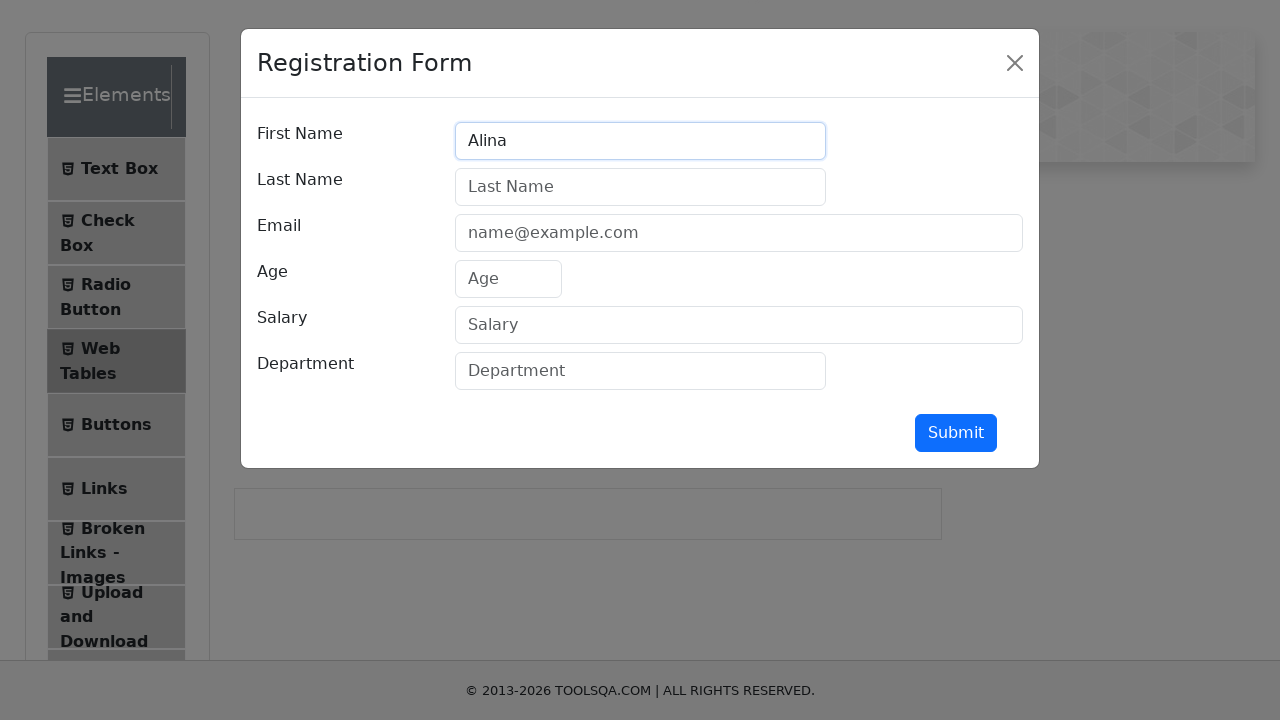

Filled last name field with 'Ghica' on #lastName
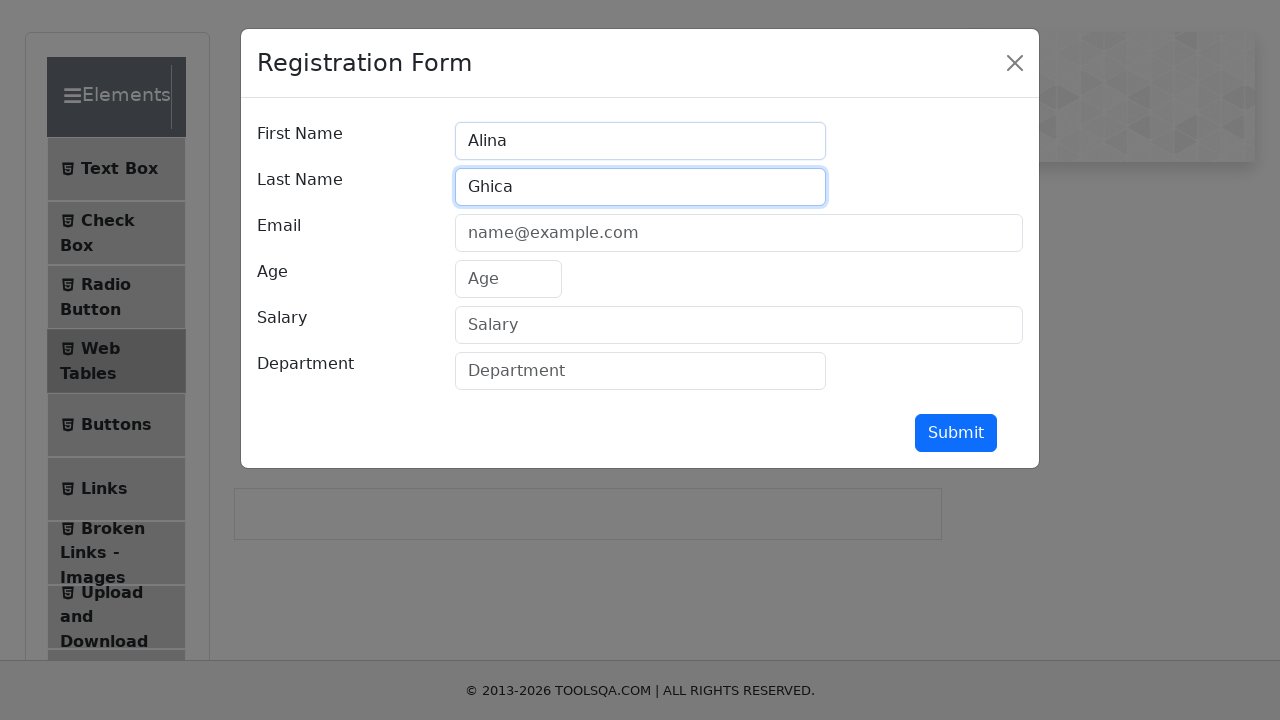

Filled email field with 'alina@alina.com' on #userEmail
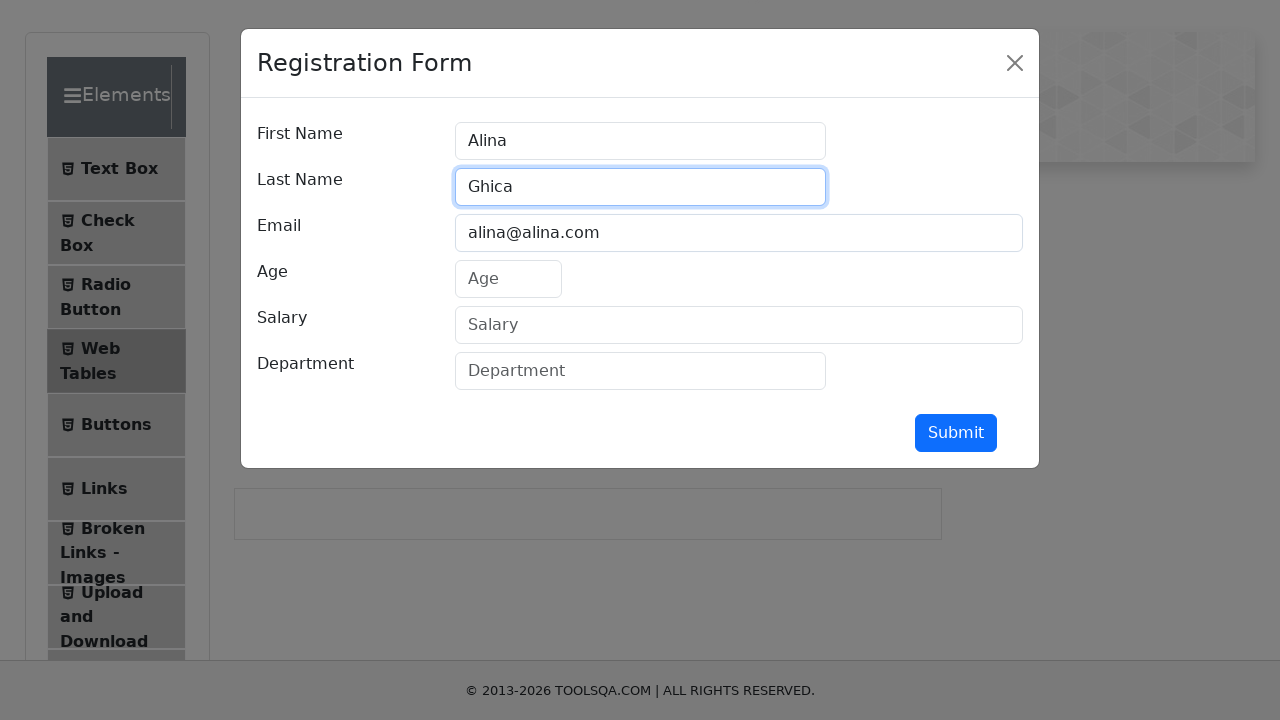

Filled age field with '40' on #age
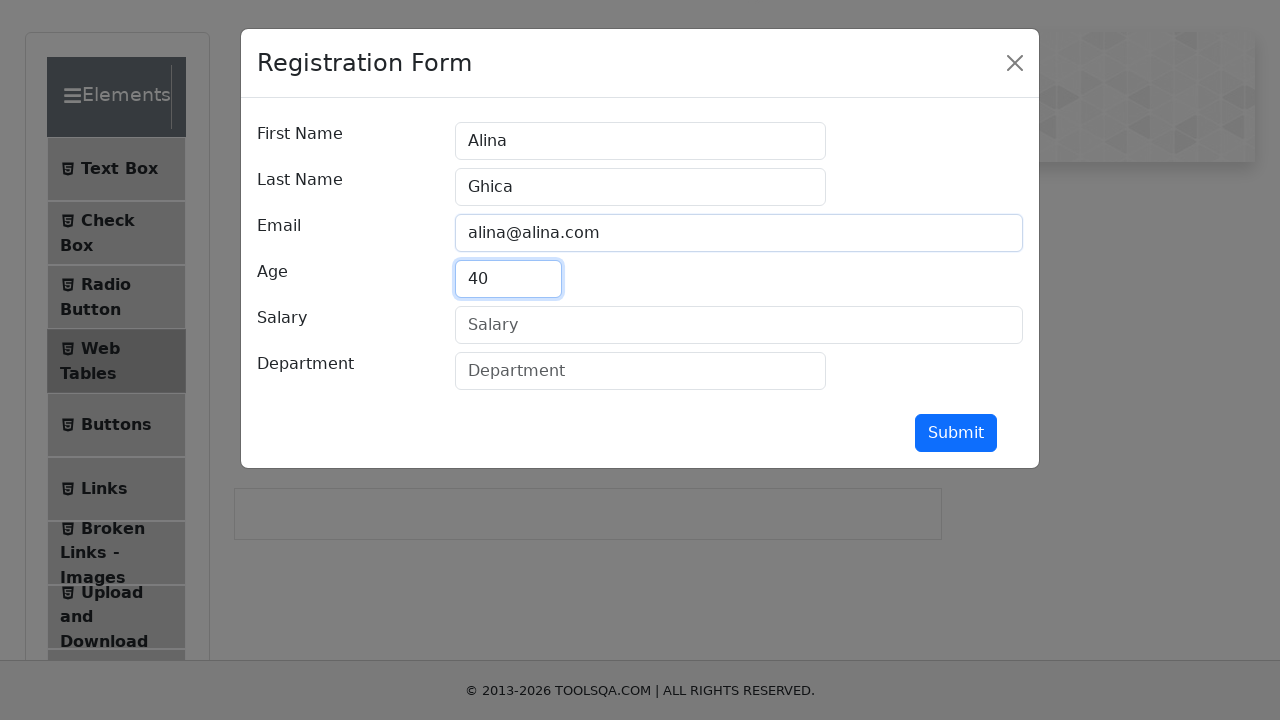

Filled salary field with '20000' on #salary
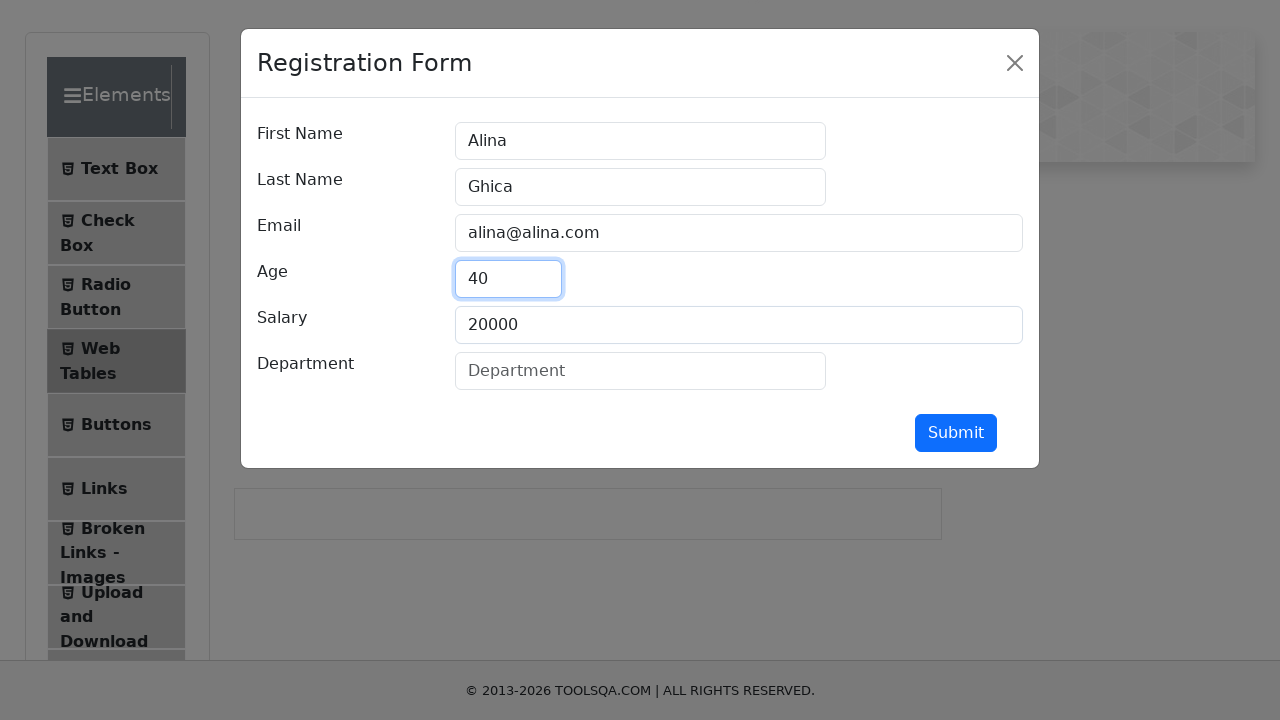

Filled department field with 'WDM PERU' on #department
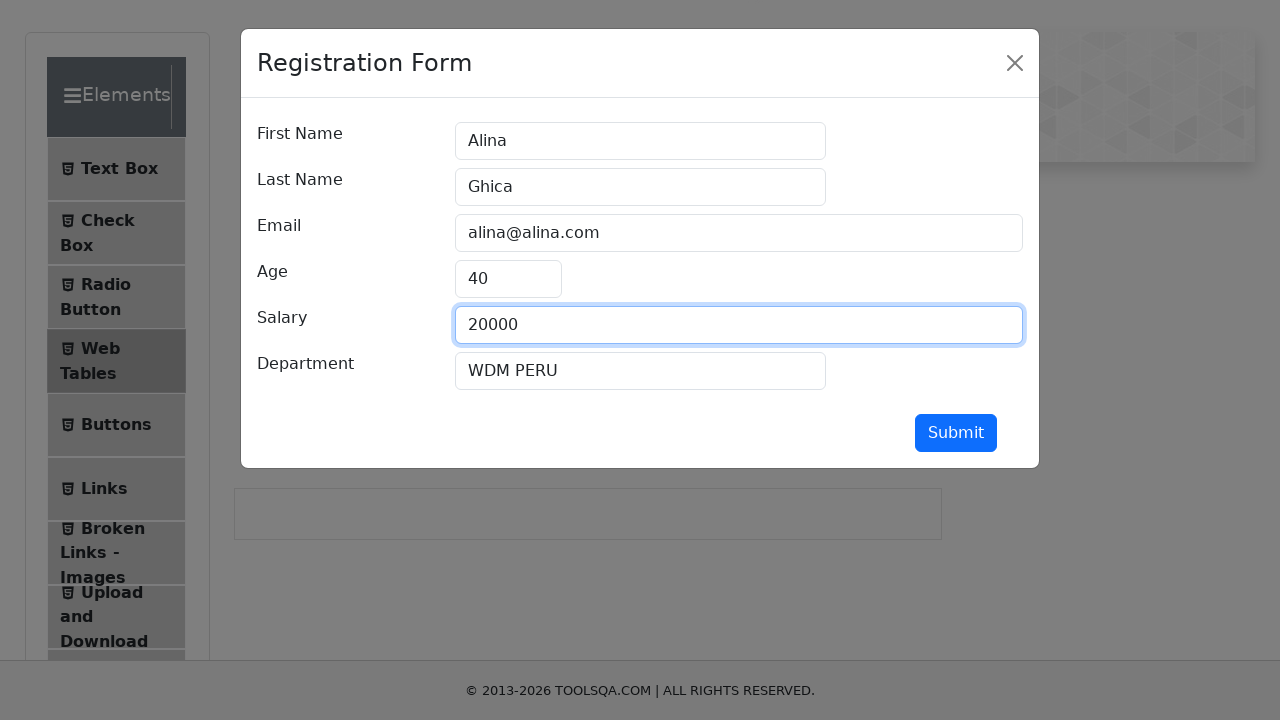

Scrolled Submit button into view
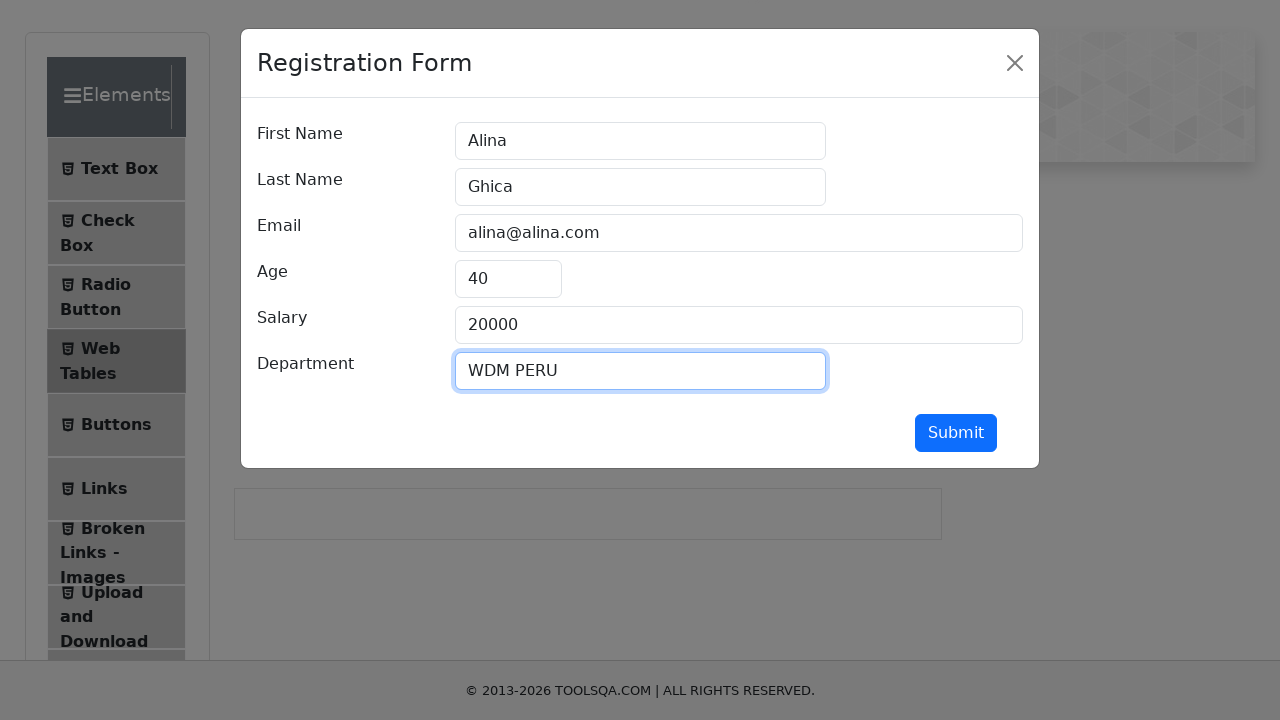

Clicked Submit button to add new record at (956, 433) on #submit
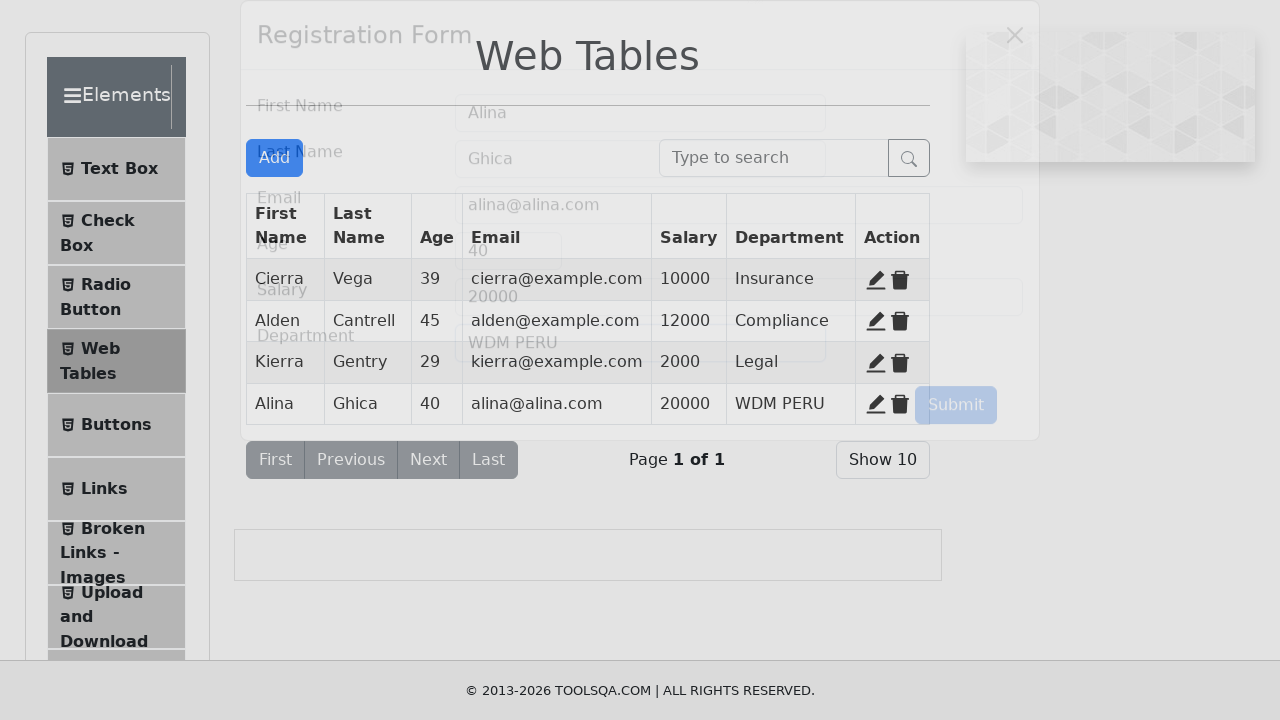

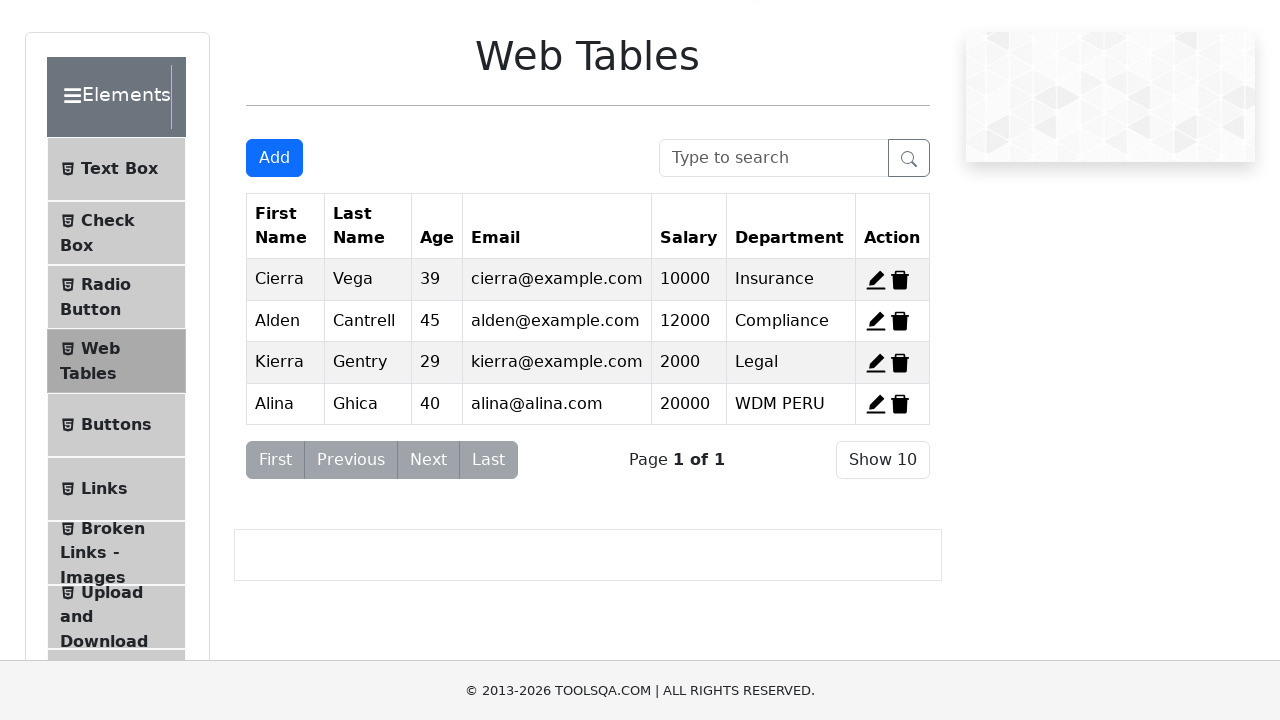